Tests page scrolling functionality on Coursera search results page by scrolling to the bottom of the page to trigger lazy loading of course listings.

Starting URL: https://www.coursera.org/search?query=data%20engineering&aid=true

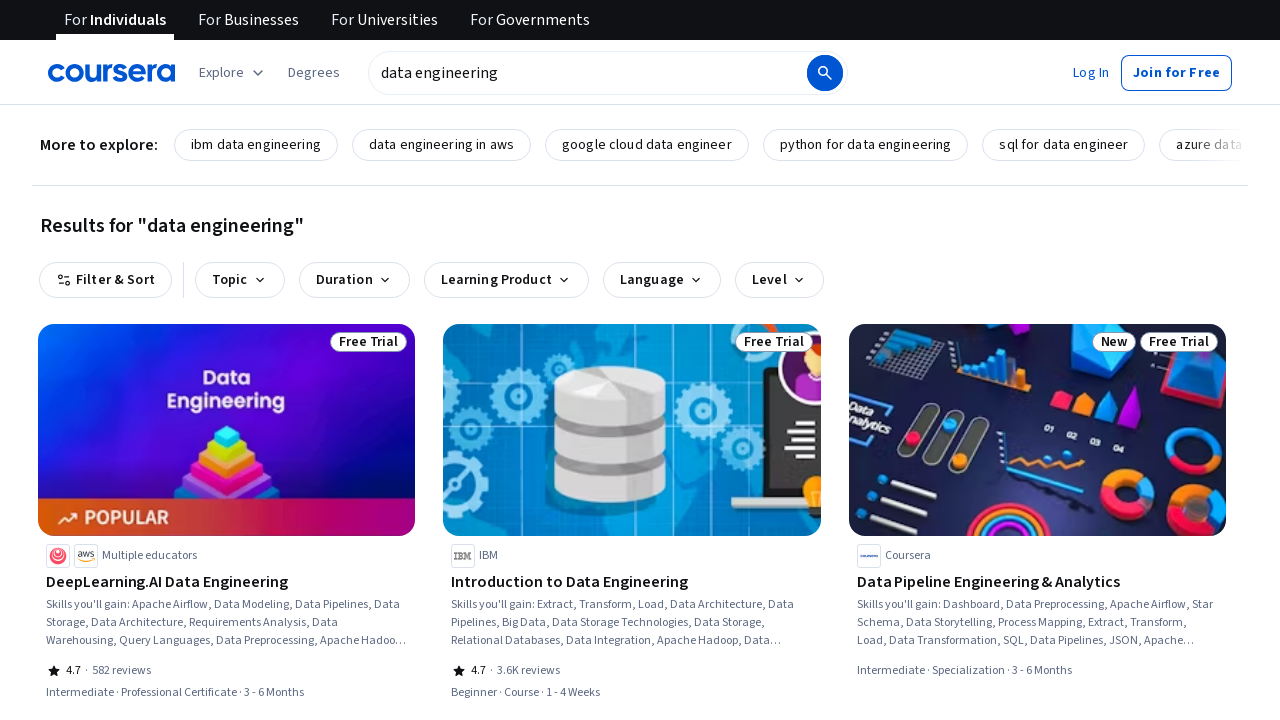

Waited for course listings container to load
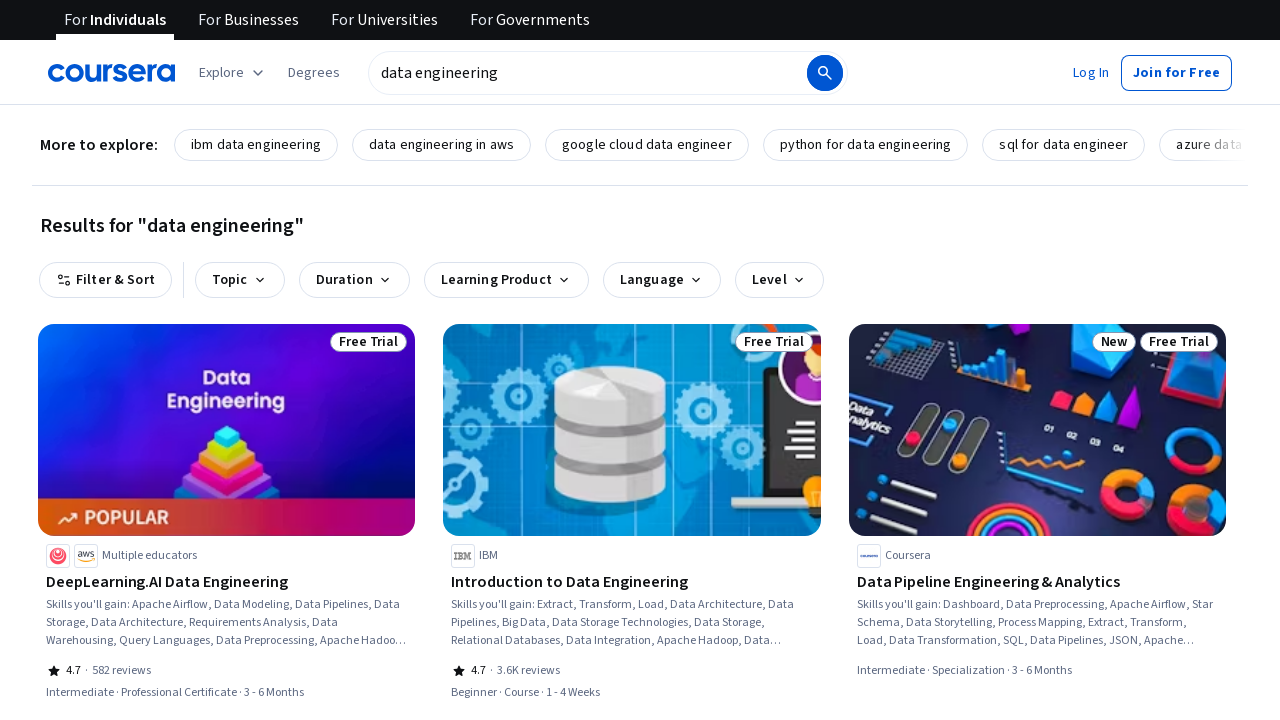

Scrolled to bottom of page to trigger lazy loading
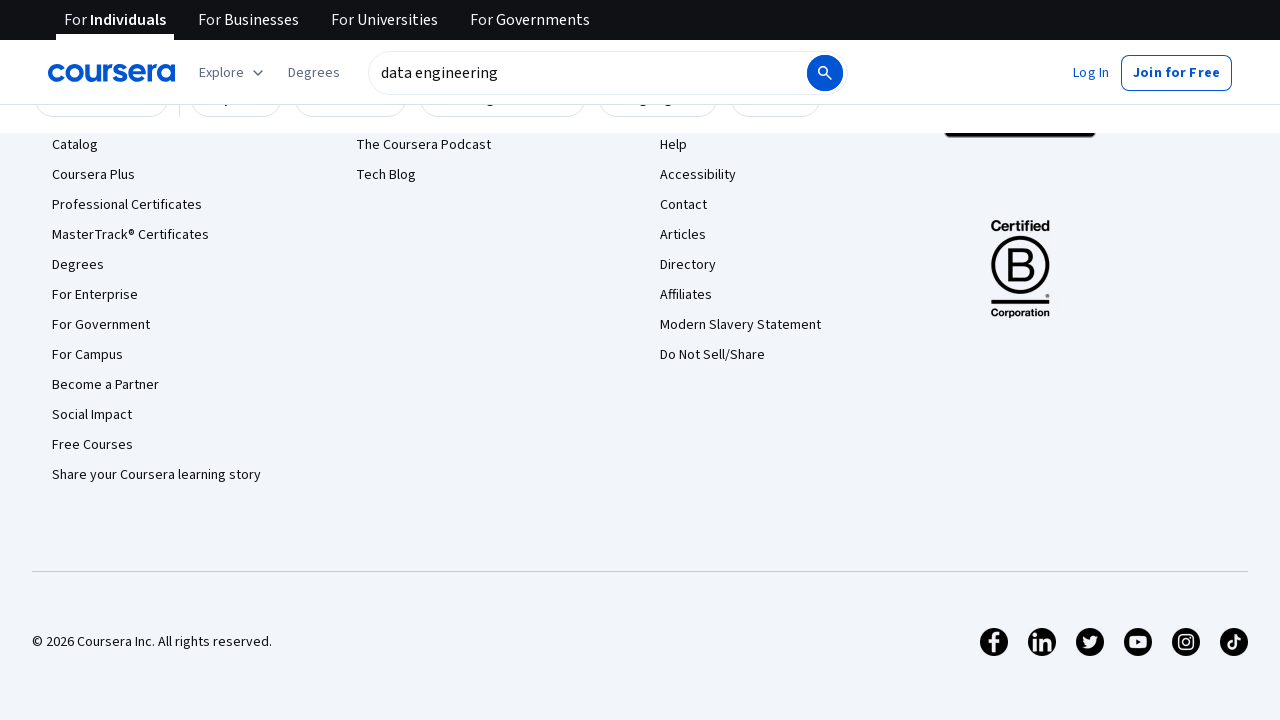

Waited 2 seconds for lazy-loaded content to render
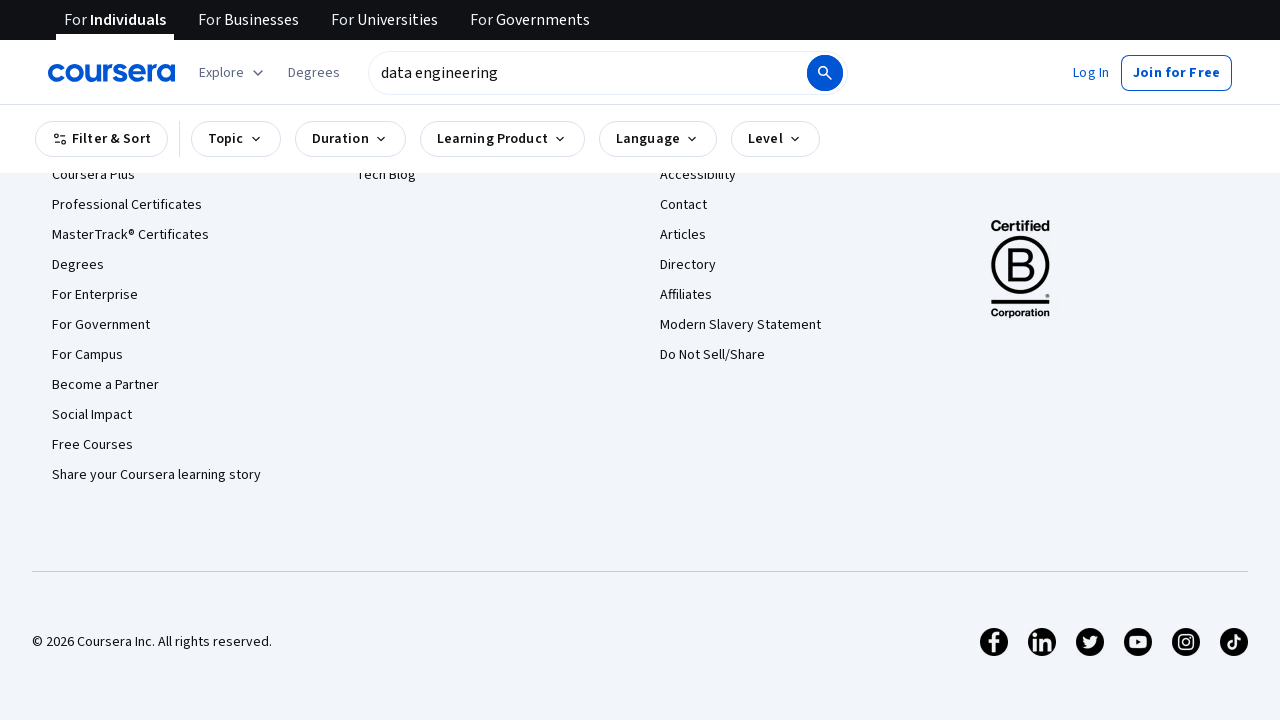

Verified course items are visible after lazy loading
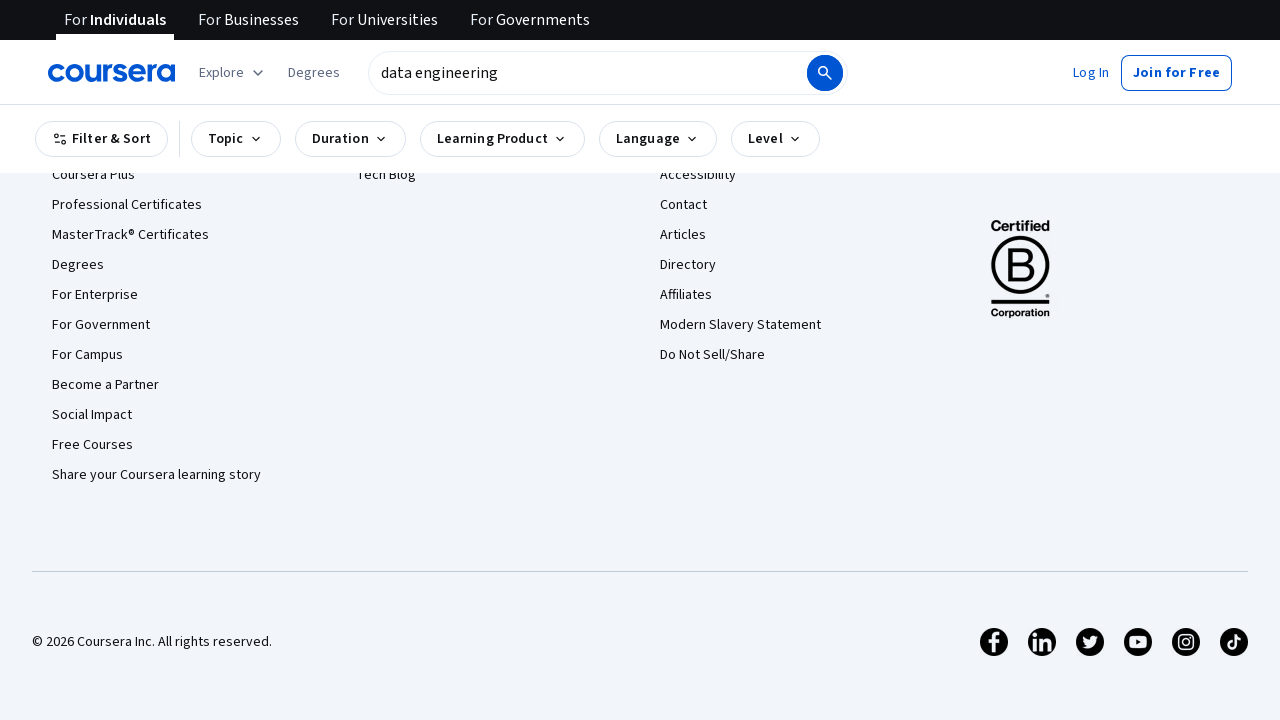

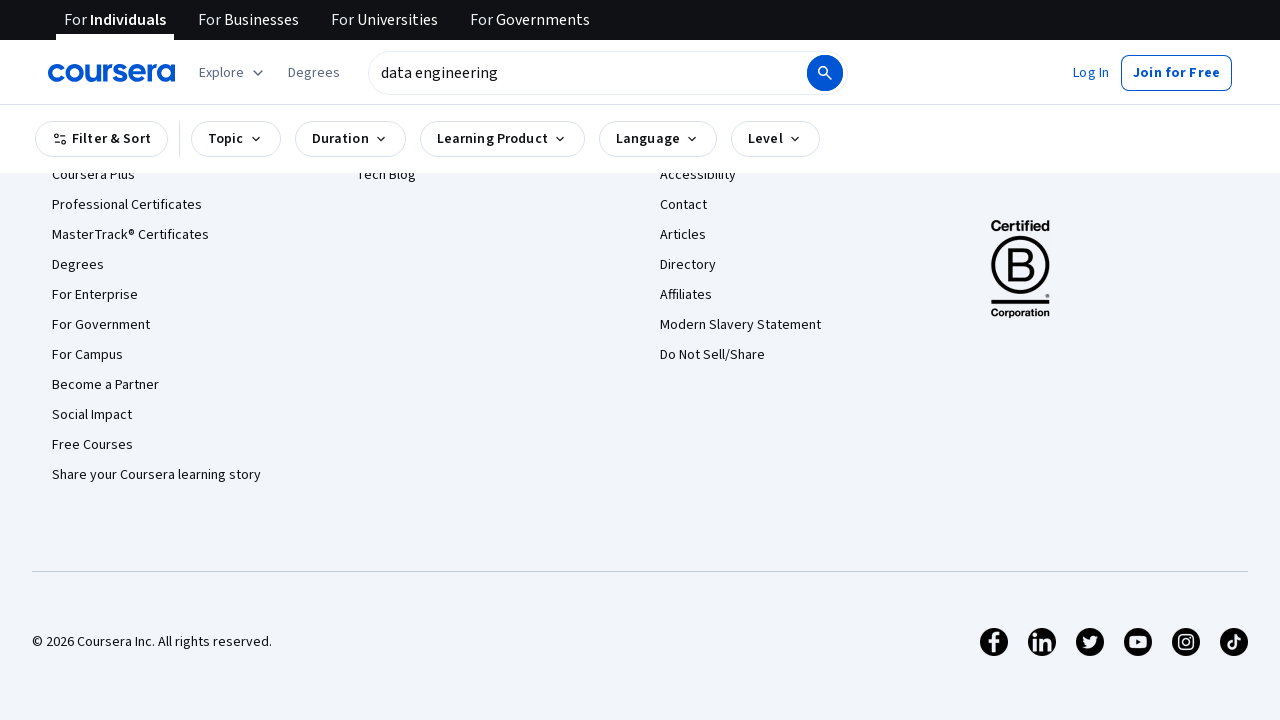